Tests radio button functionality on DemoQA site by clicking Yes and Impressive radio buttons and verifying the selection text is displayed correctly, and verifying the No radio button is disabled

Starting URL: https://demoqa.com/

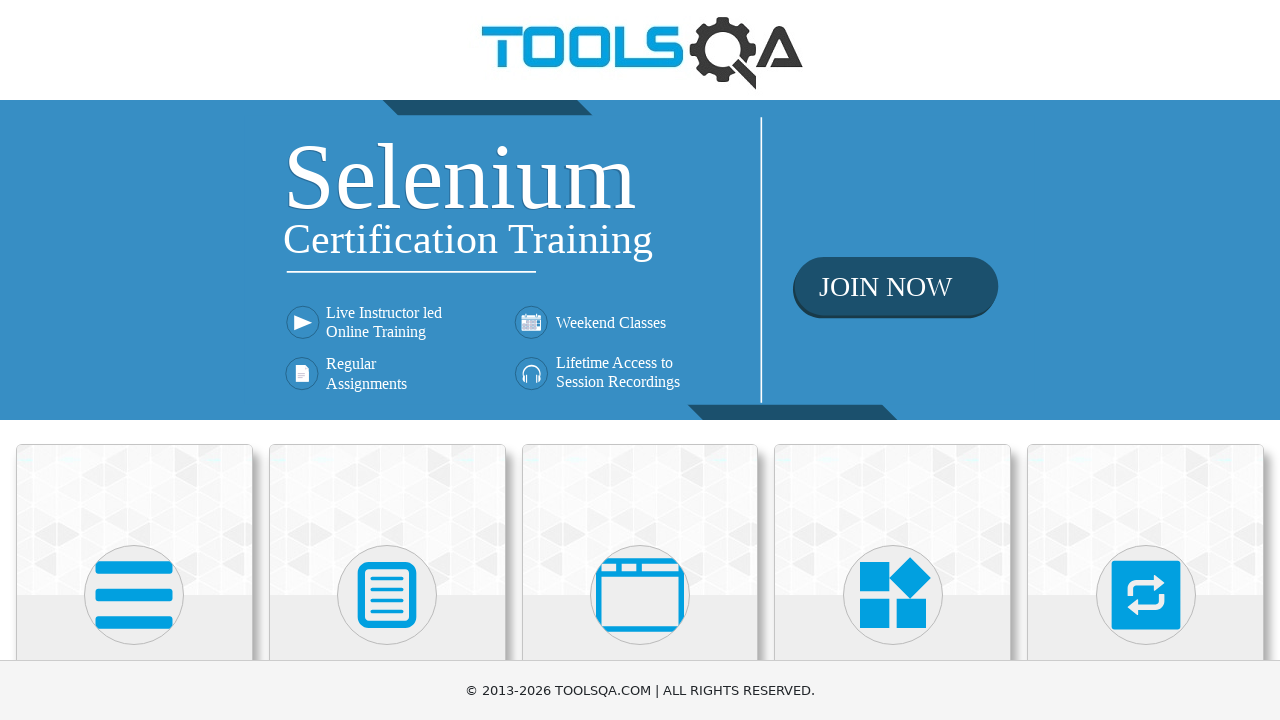

Navigated to DemoQA homepage
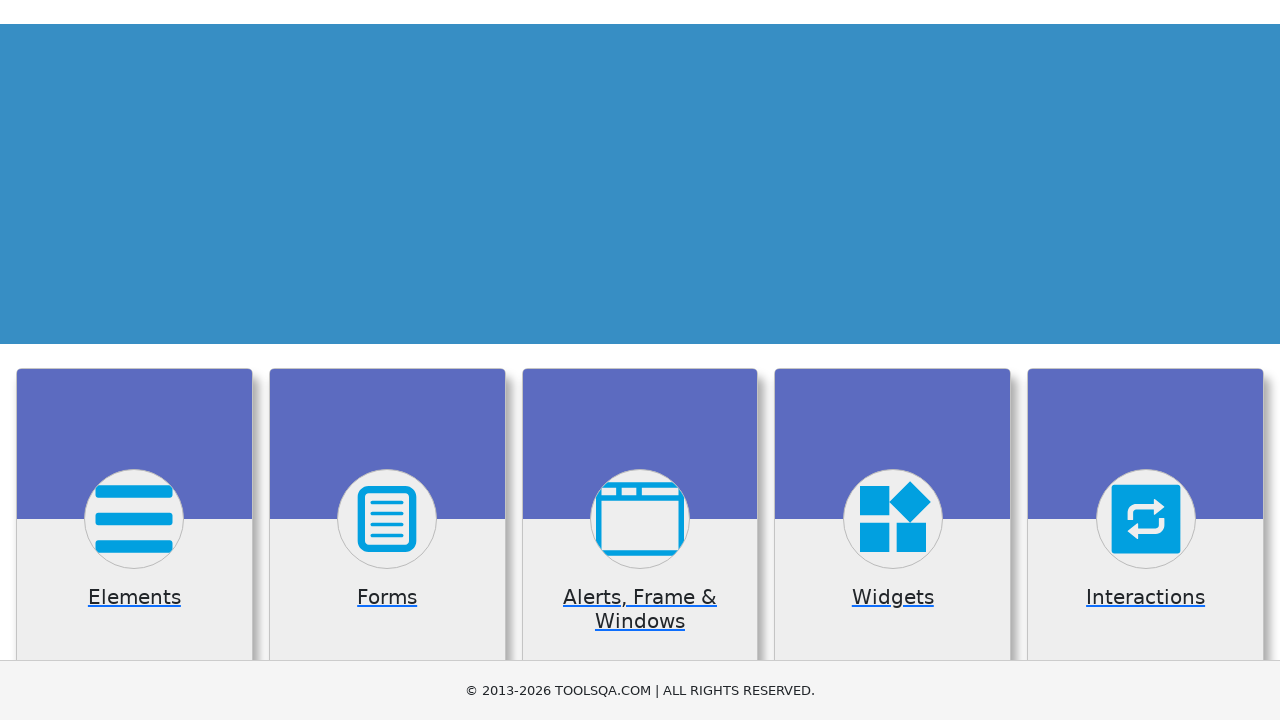

Clicked on Elements category card at (134, 520) on .category-cards .card:first-child
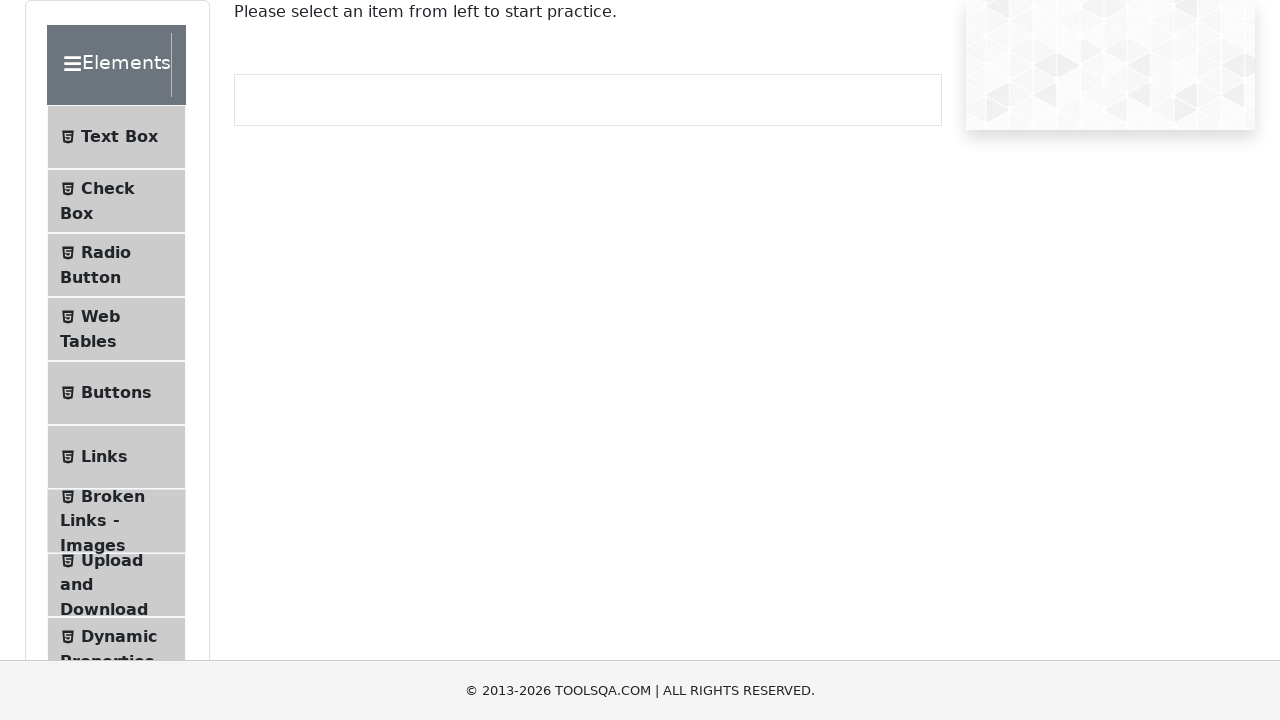

Clicked on Radio Button menu item at (106, 252) on text=Radio Button
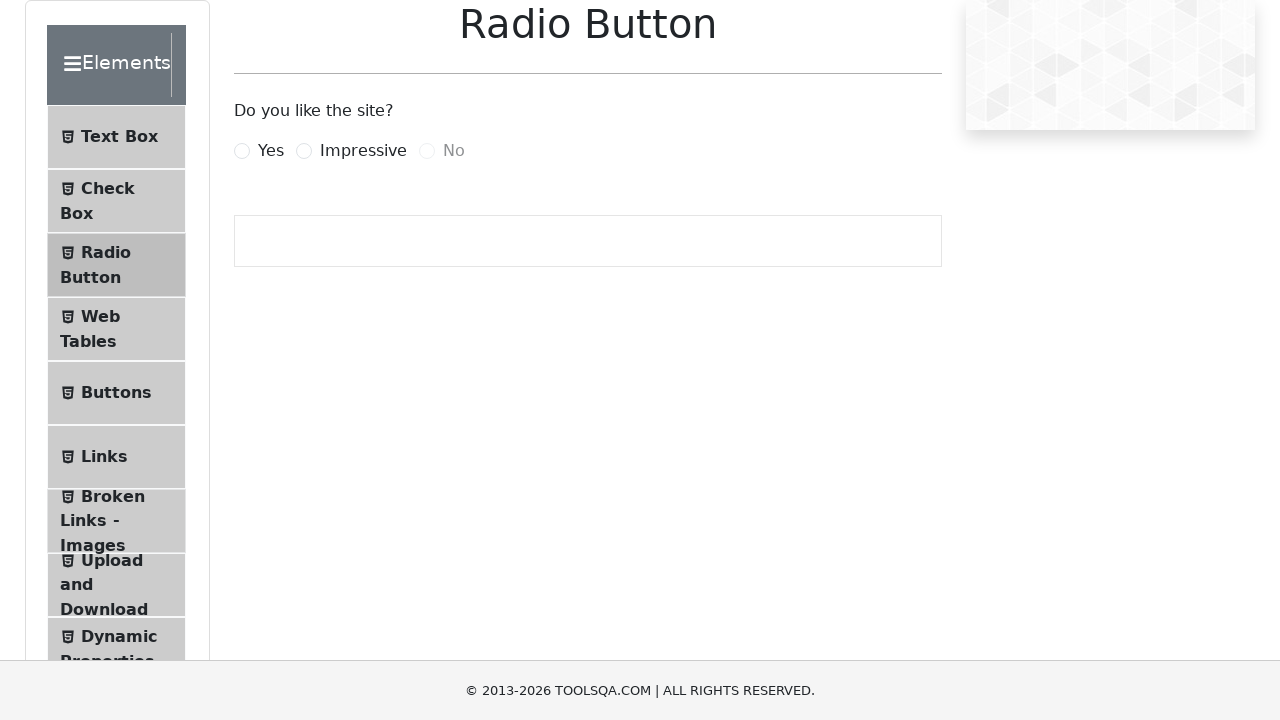

Clicked Yes radio button at (271, 151) on label[for='yesRadio']
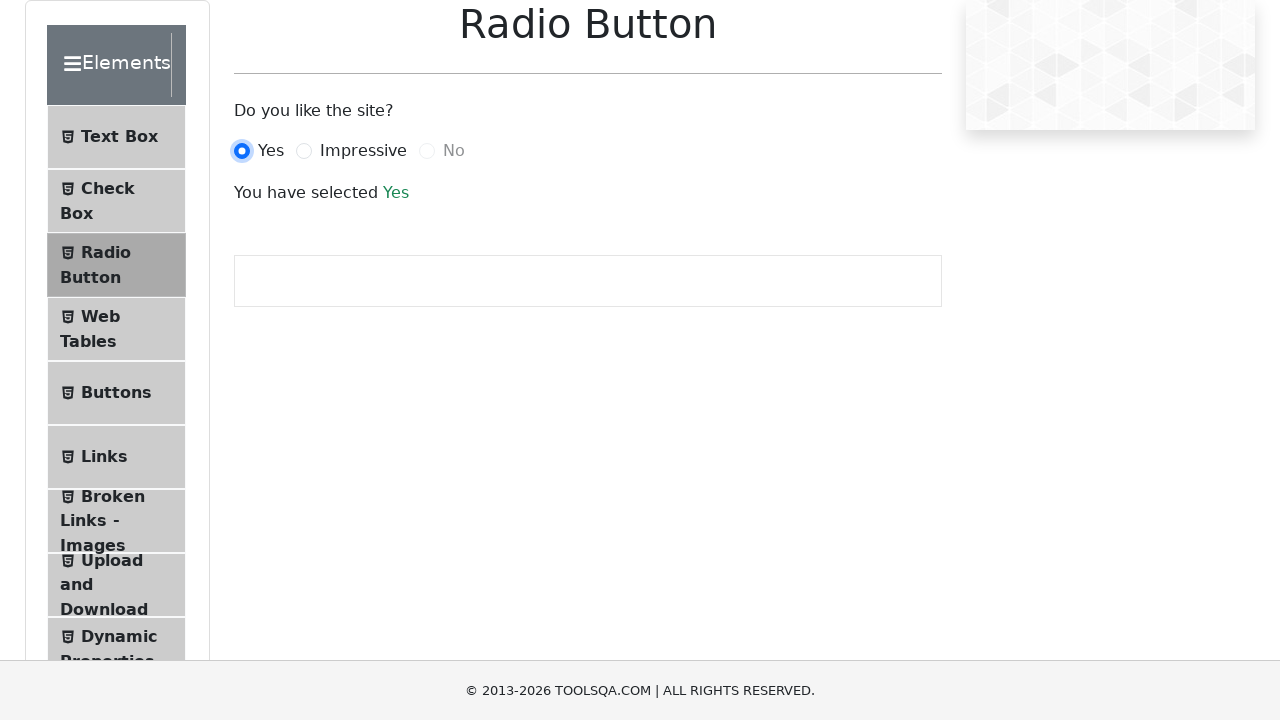

Waited for success text to appear
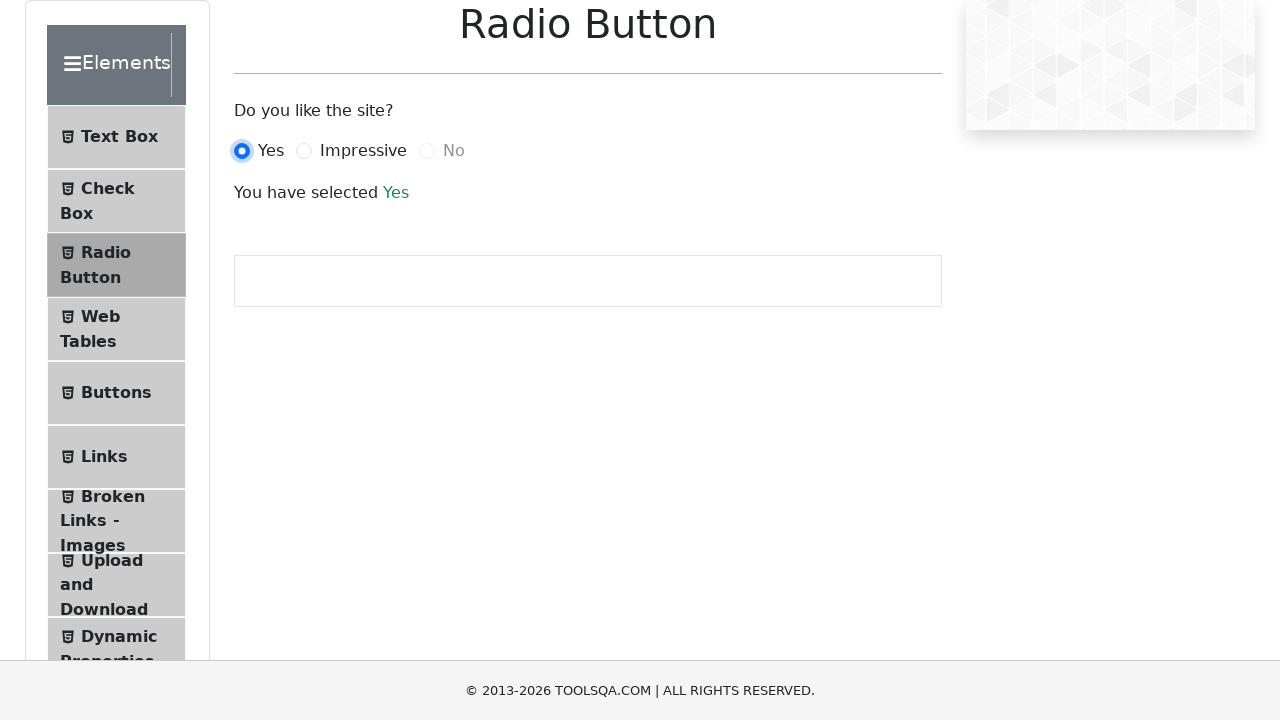

Verified 'Yes' is displayed in selection text
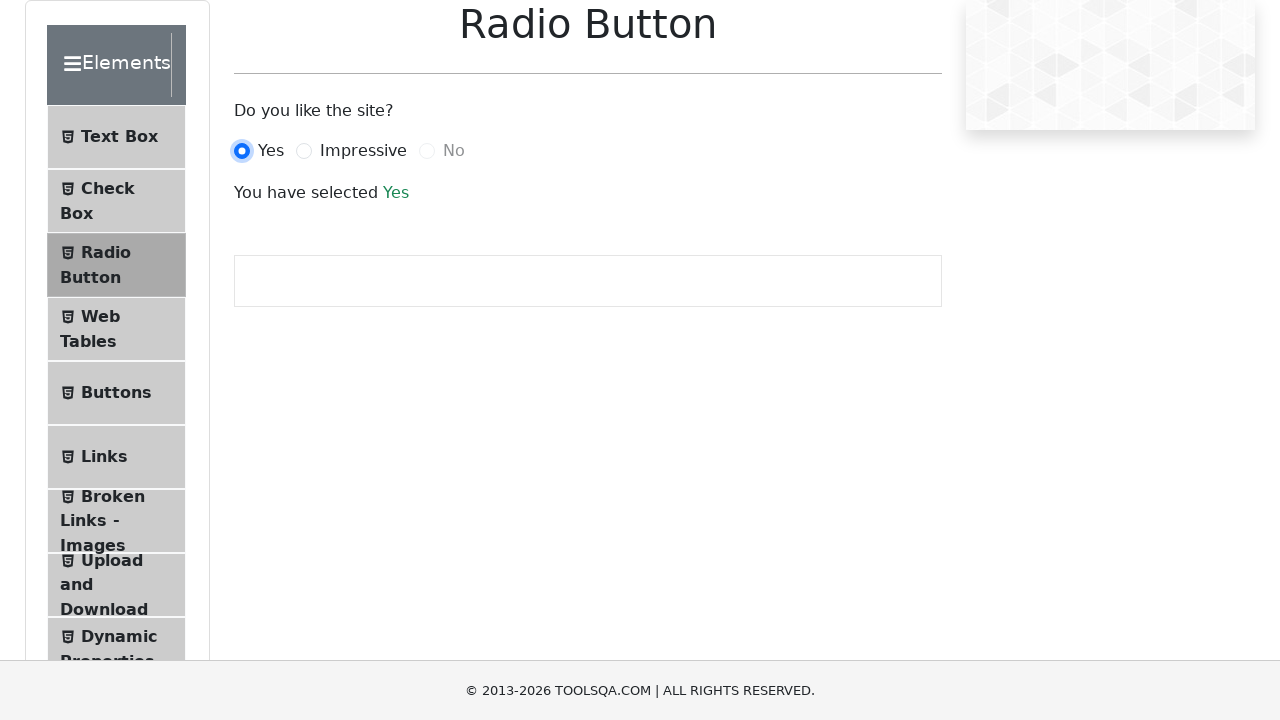

Clicked Impressive radio button at (363, 151) on label[for='impressiveRadio']
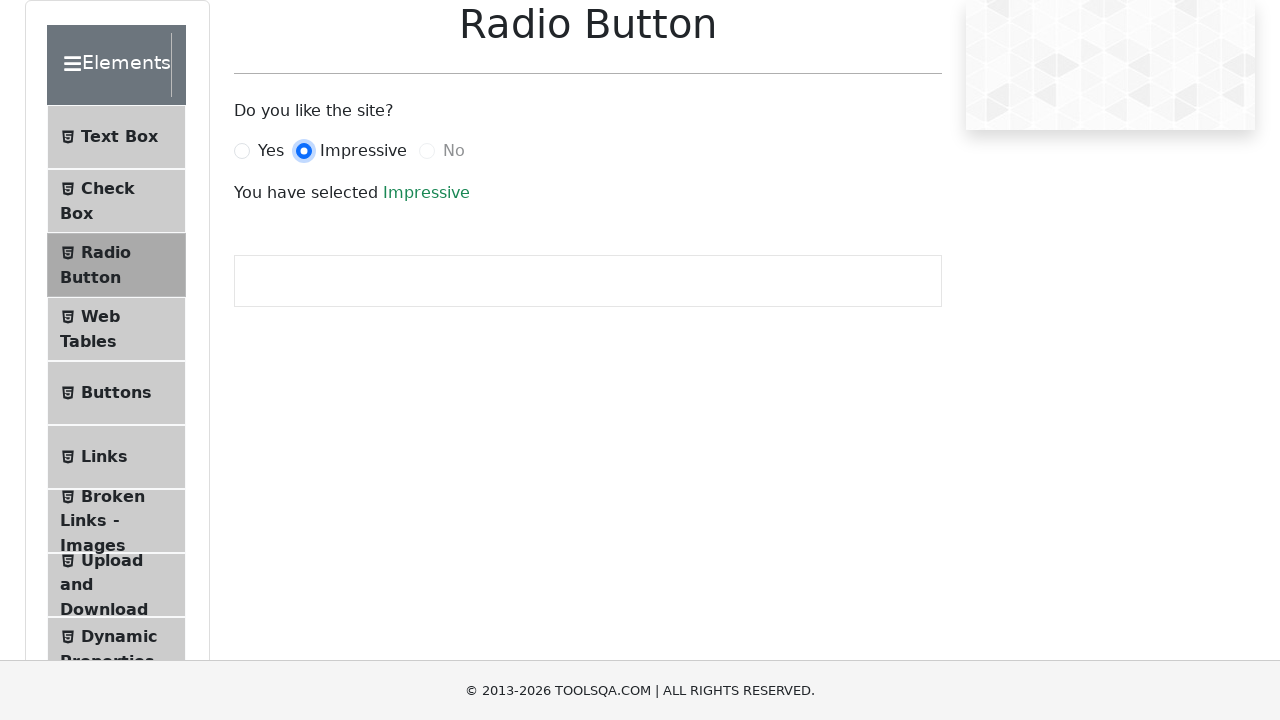

Verified 'Impressive' is displayed in selection text
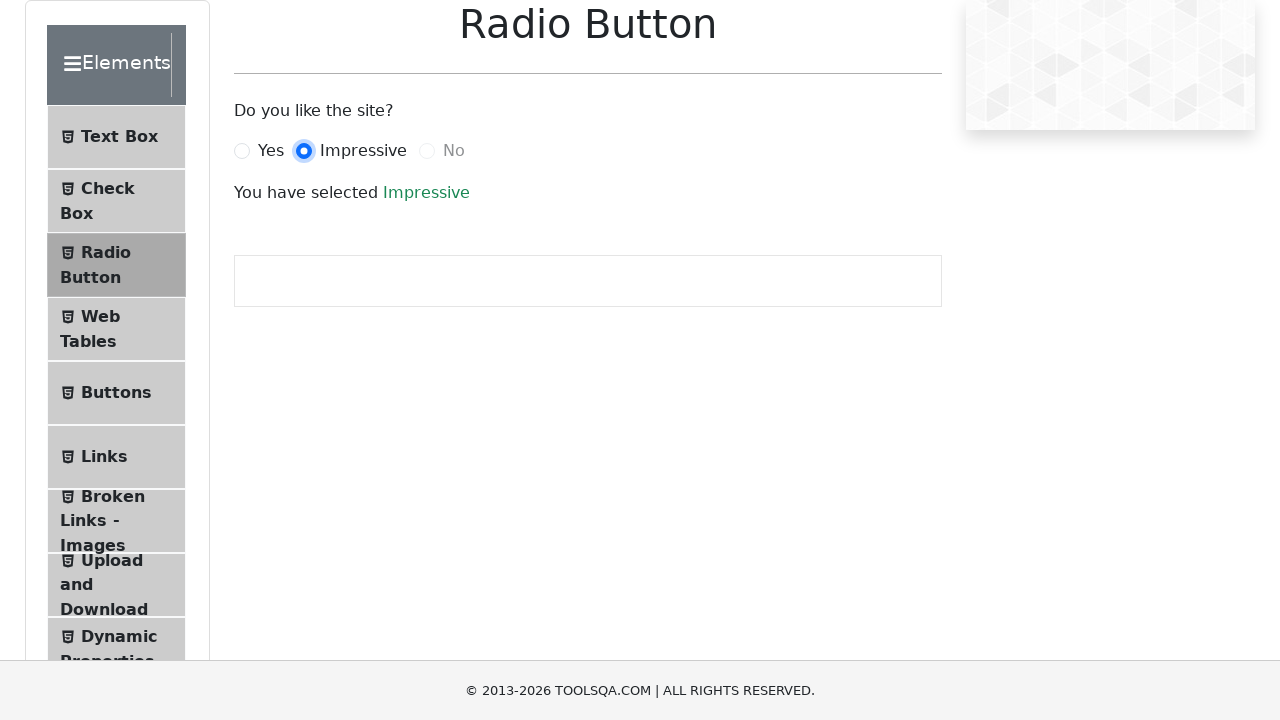

Verified No radio button is disabled
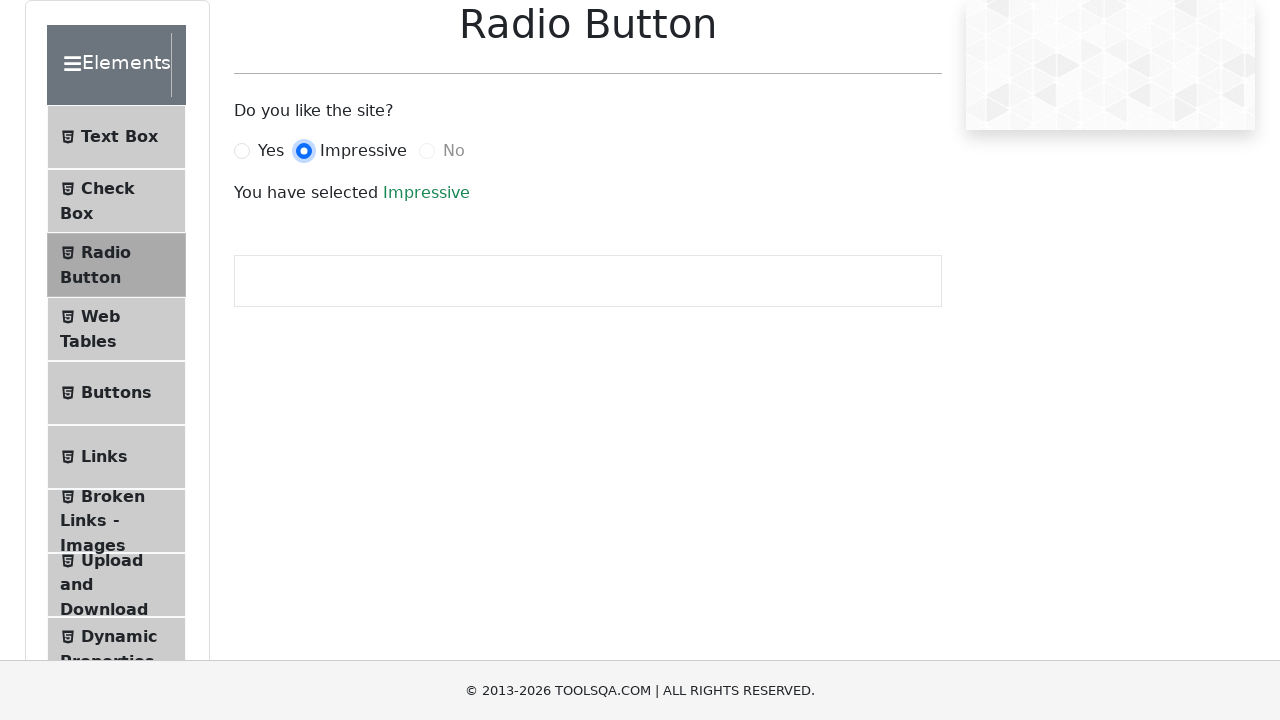

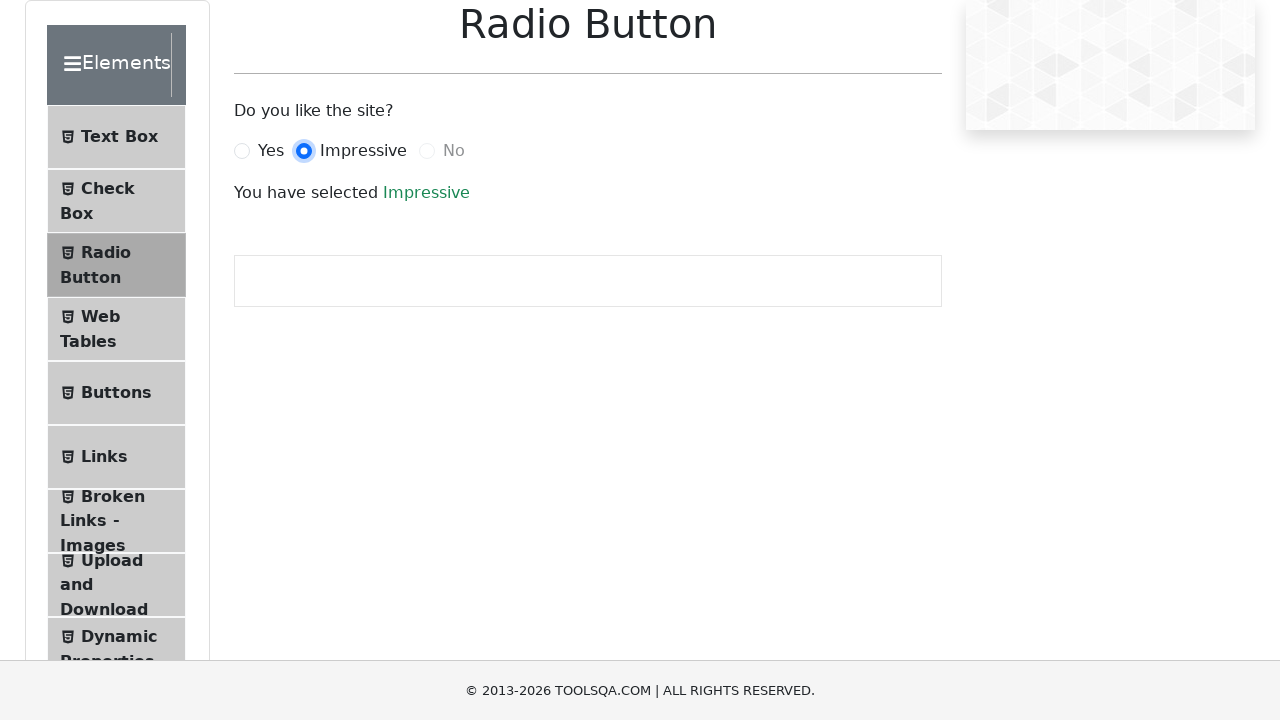